Tests filling out a form with only last name and job title fields (no first name), selects a radio button, and submits the form.

Starting URL: http://formy-project.herokuapp.com/form

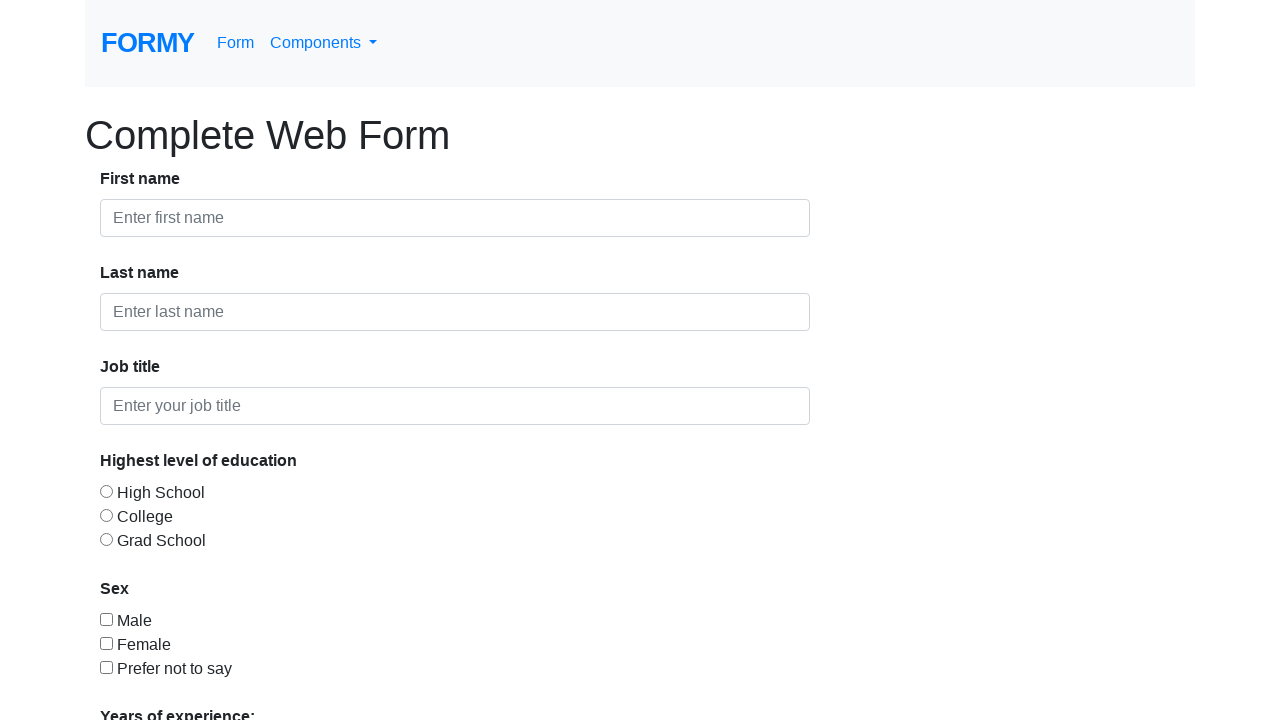

Filled last name field with 'Hesham' on #last-name
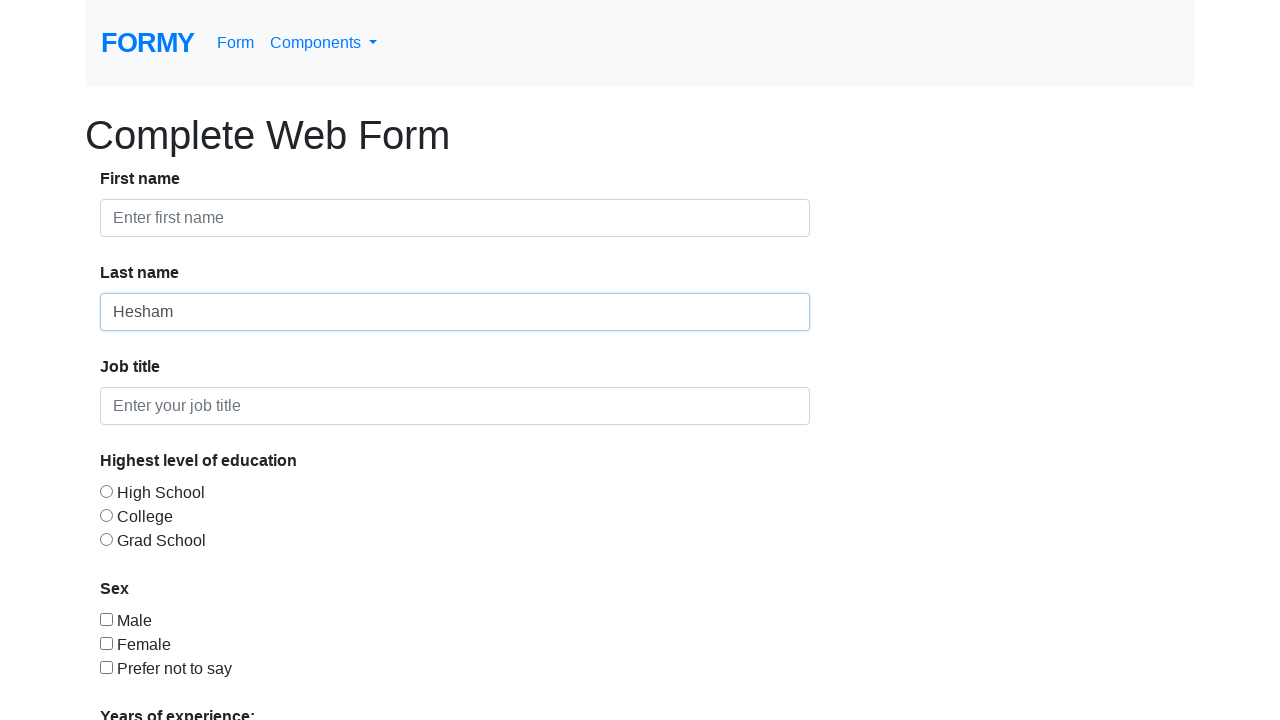

Filled job title field with 'Engineer' on #job-title
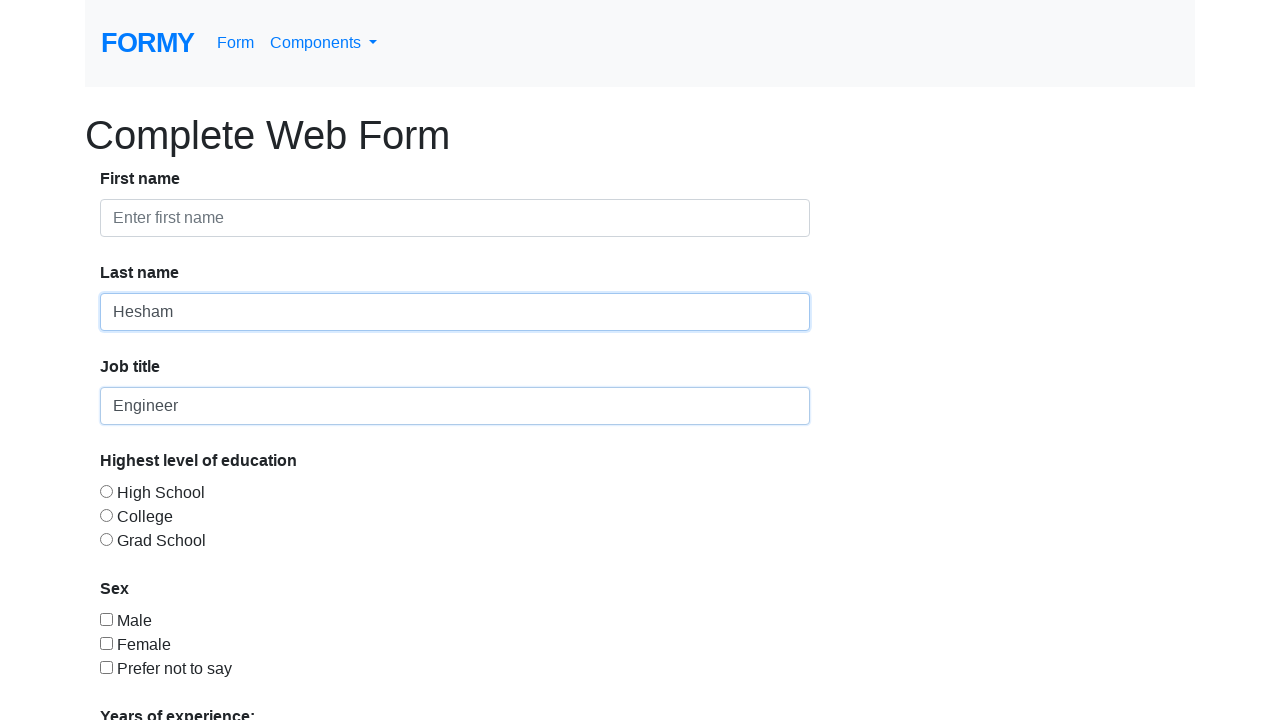

Clicked on last name field at (455, 312) on #last-name
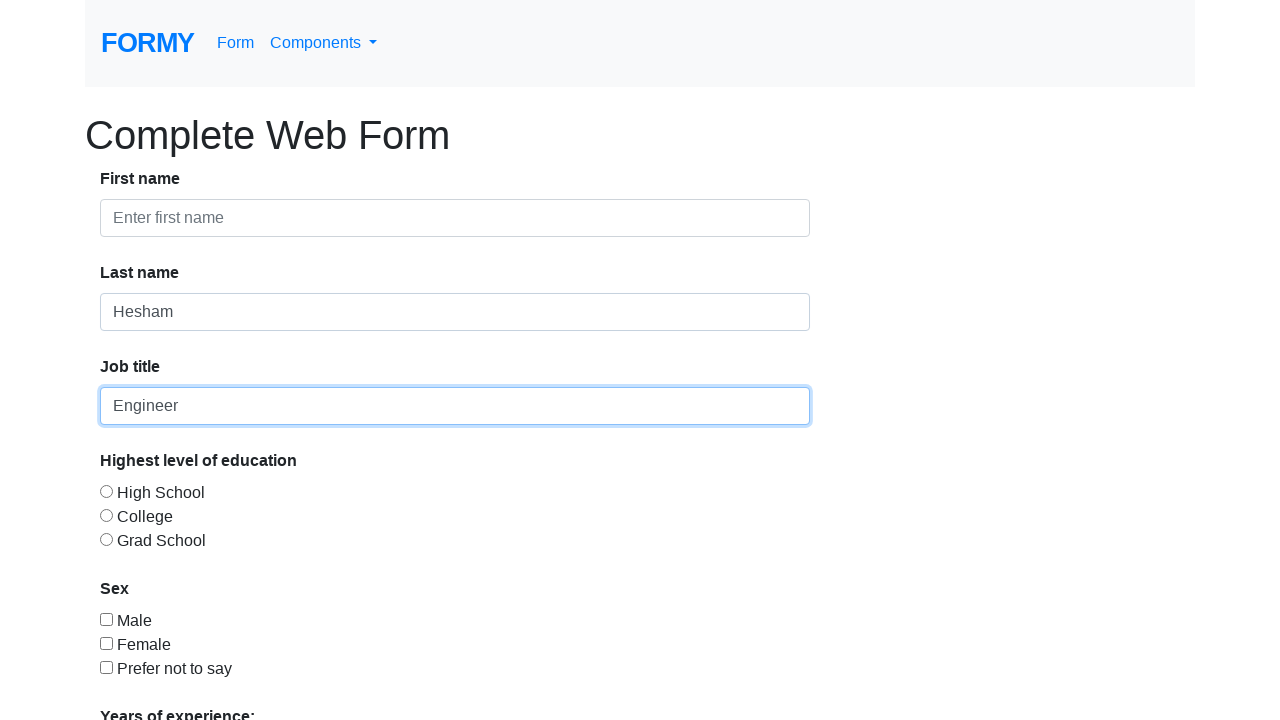

Clicked on job title field at (455, 406) on #job-title
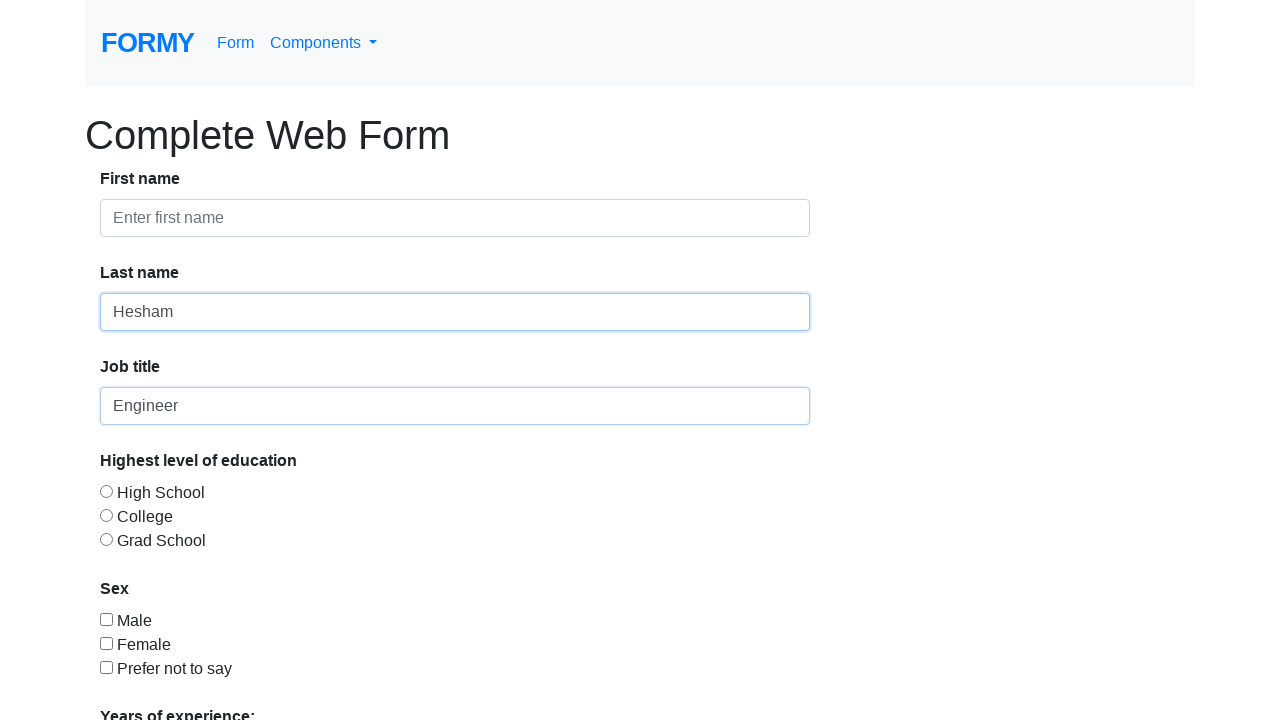

Selected radio button option 1 at (106, 491) on #radio-button-1
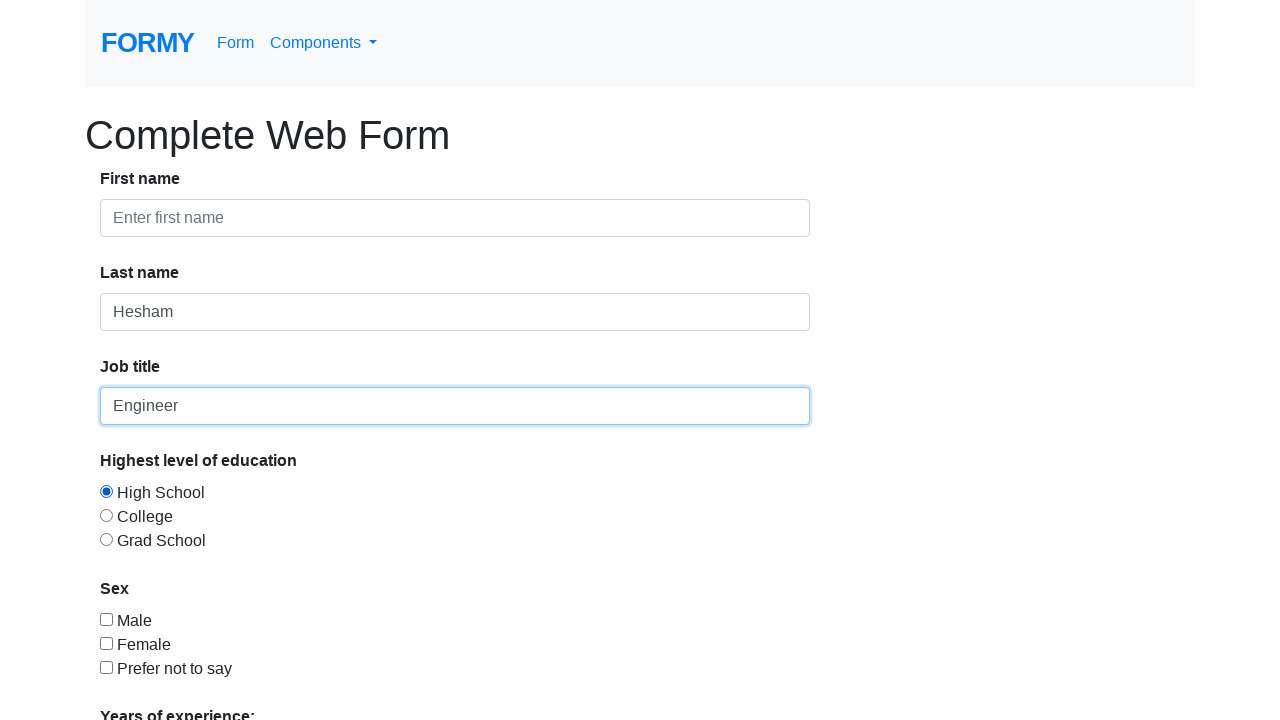

Clicked submit button to submit the form at (148, 680) on xpath=/html/body/div/form/div/div[8]/a
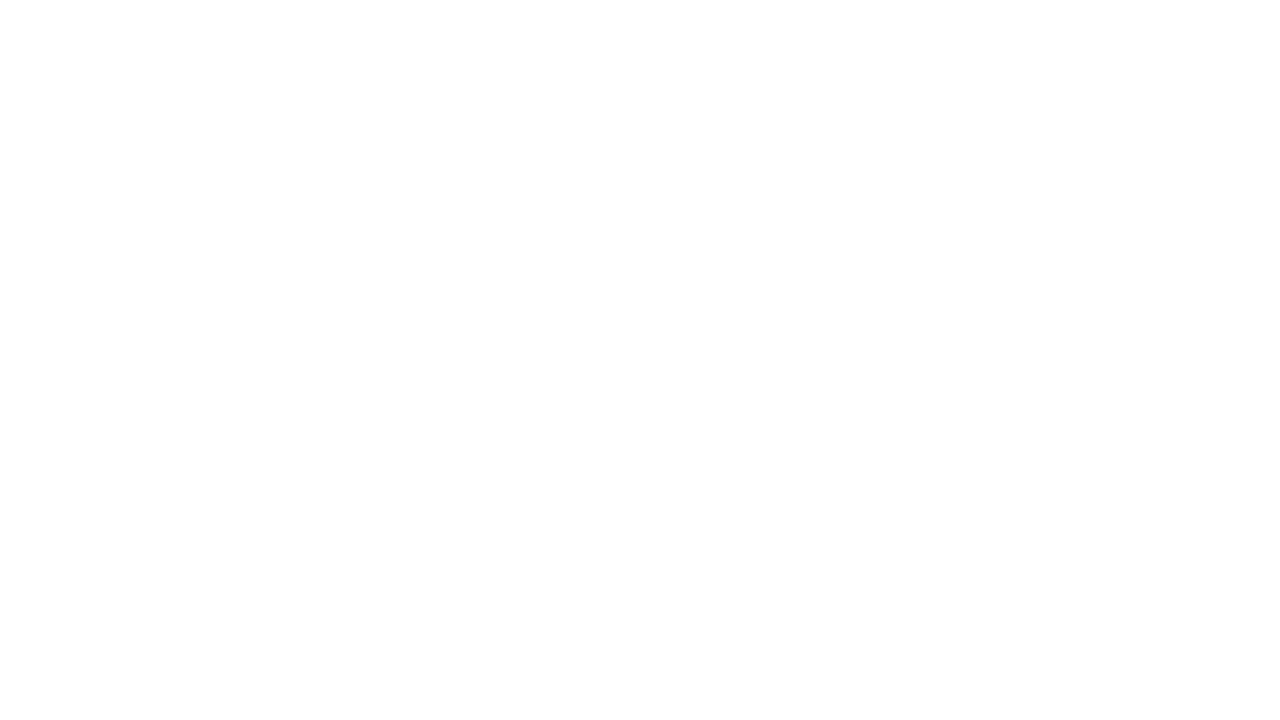

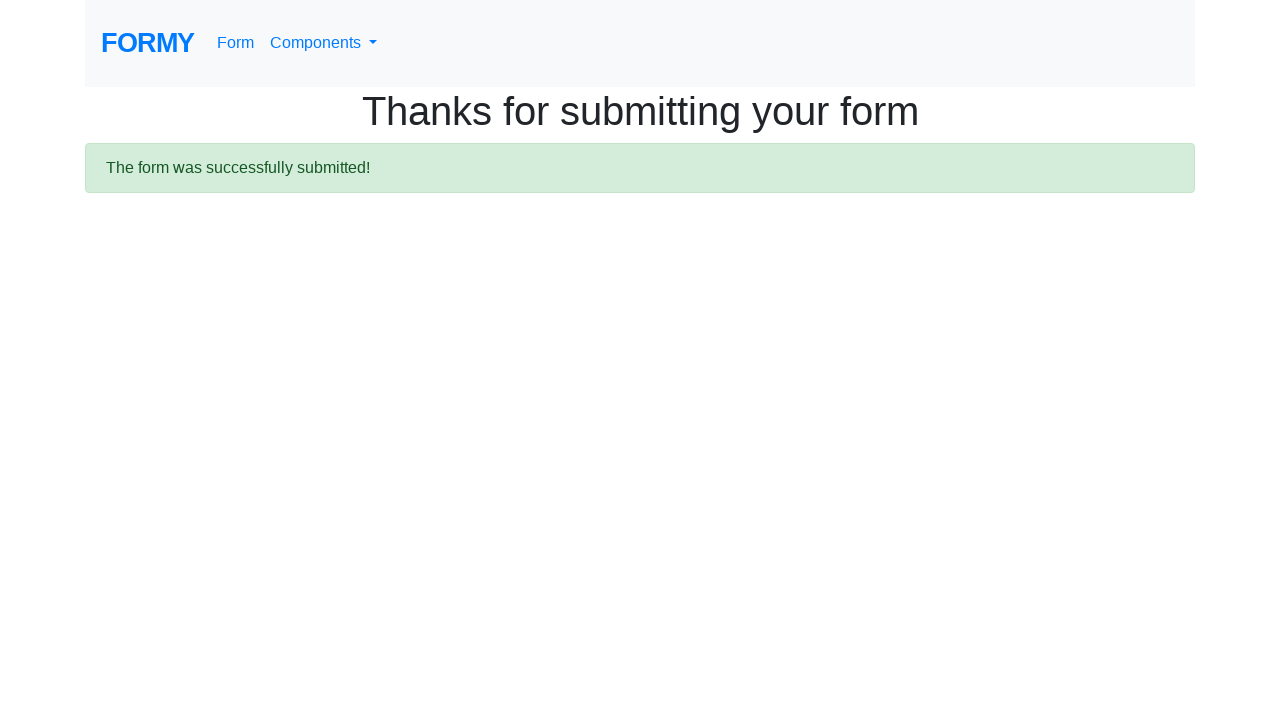